Tests the Swiggy food delivery website by entering a delivery location in the search field and submitting it

Starting URL: https://www.swiggy.com/

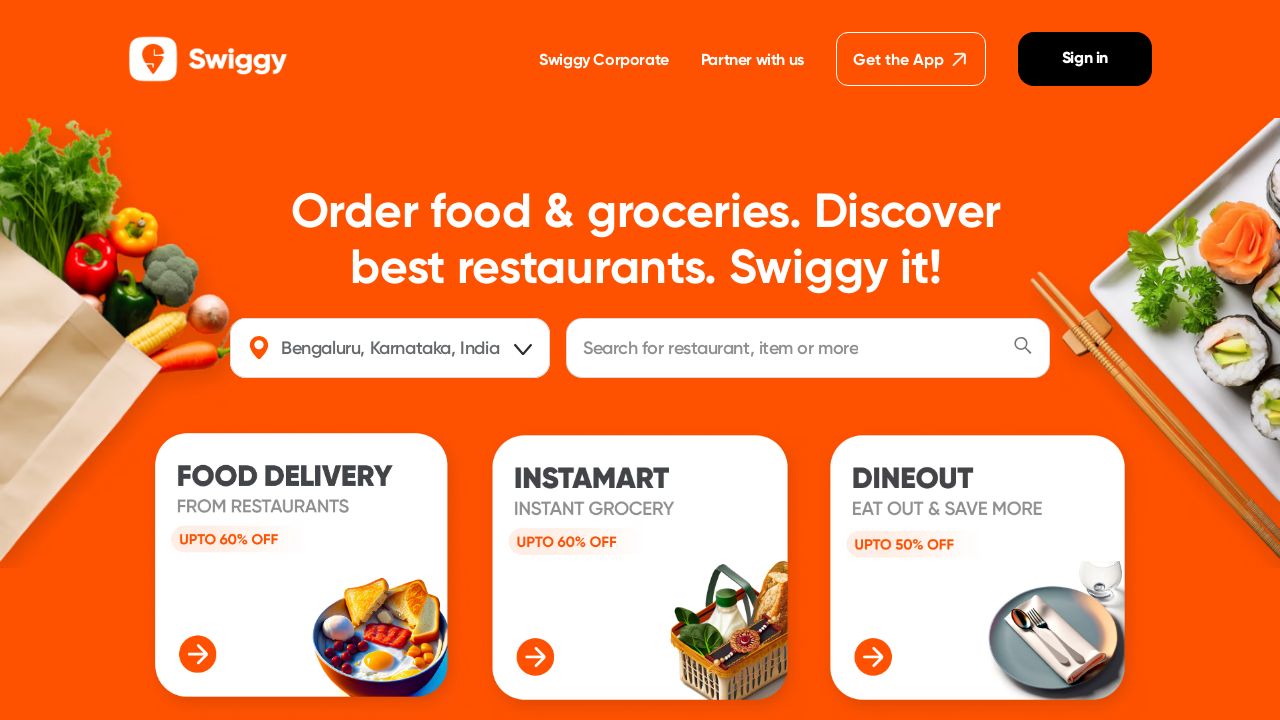

Filled location field with 'thuraipakkam' on #location
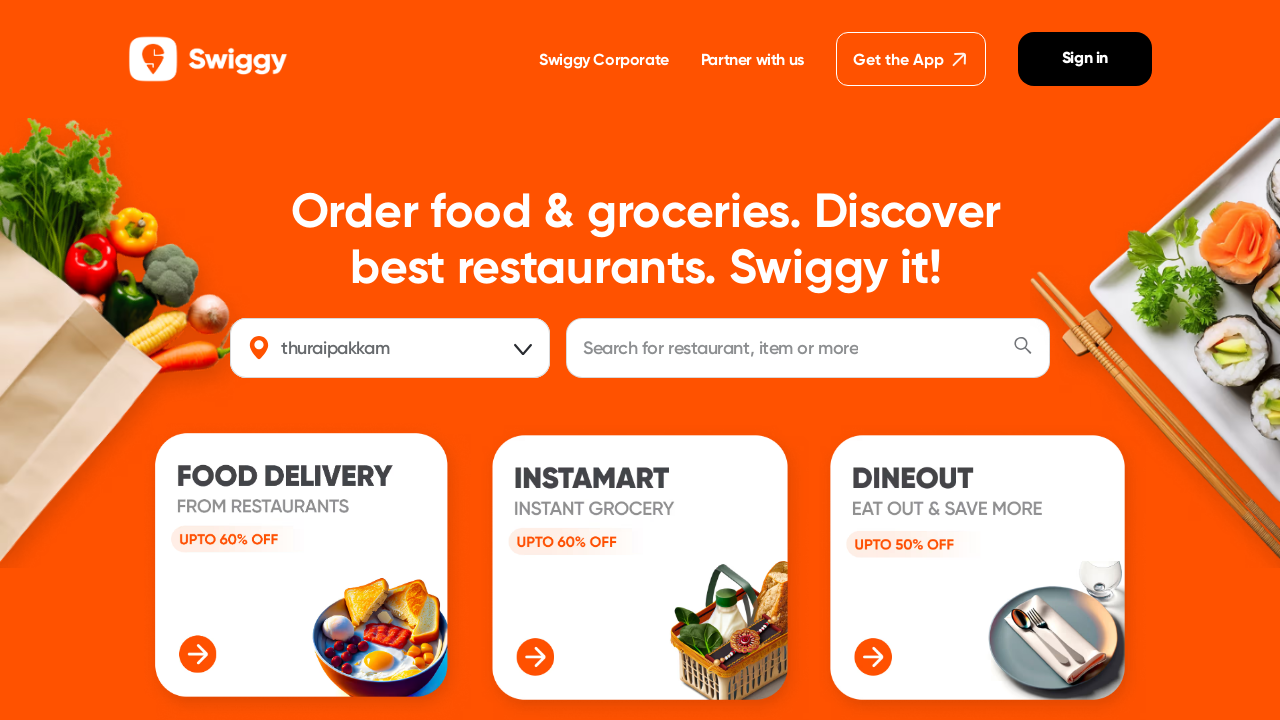

Pressed Enter to submit delivery location on #location
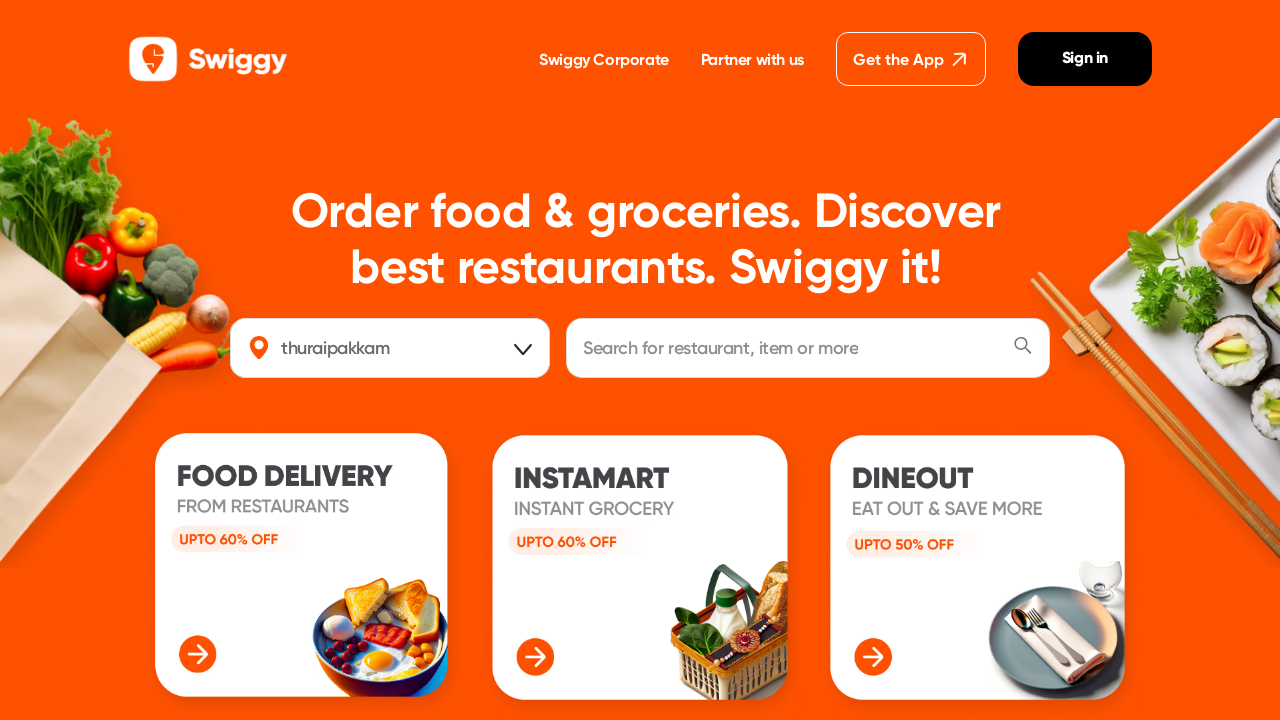

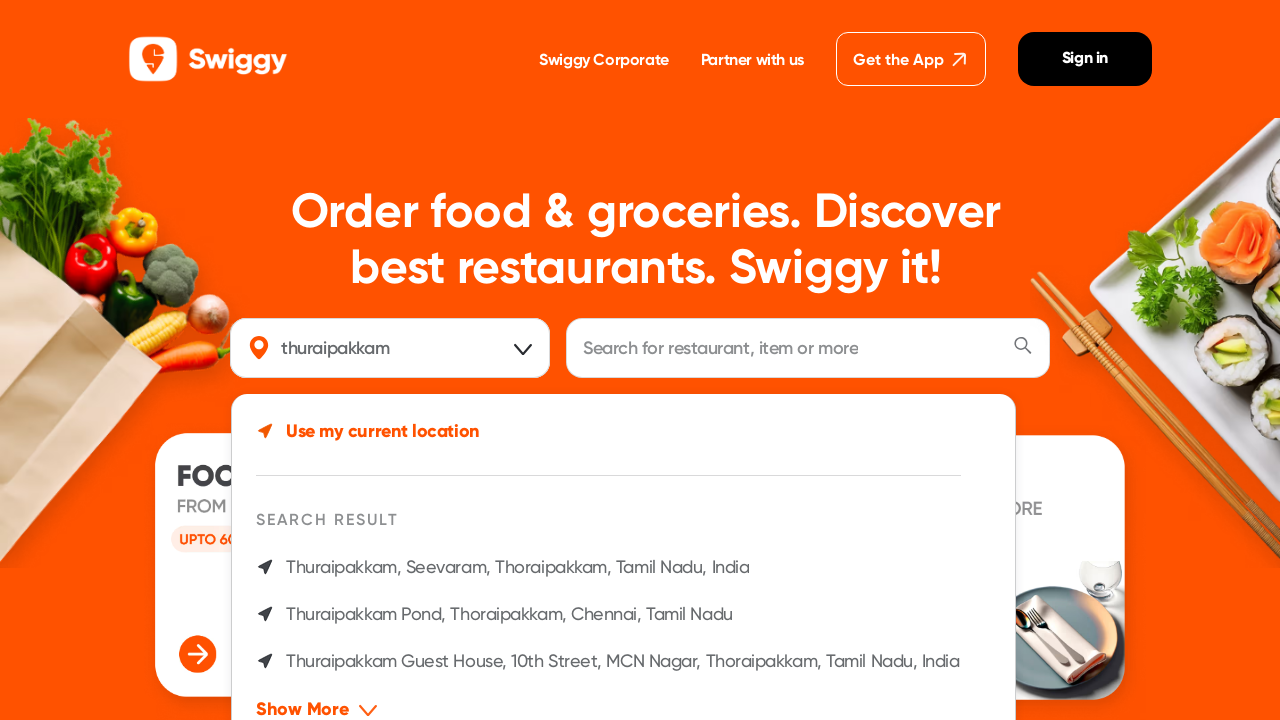